Navigates to the nopCommerce demo site and adjusts the page zoom level to 150% using JavaScript

Starting URL: https://demo.nopcommerce.com/

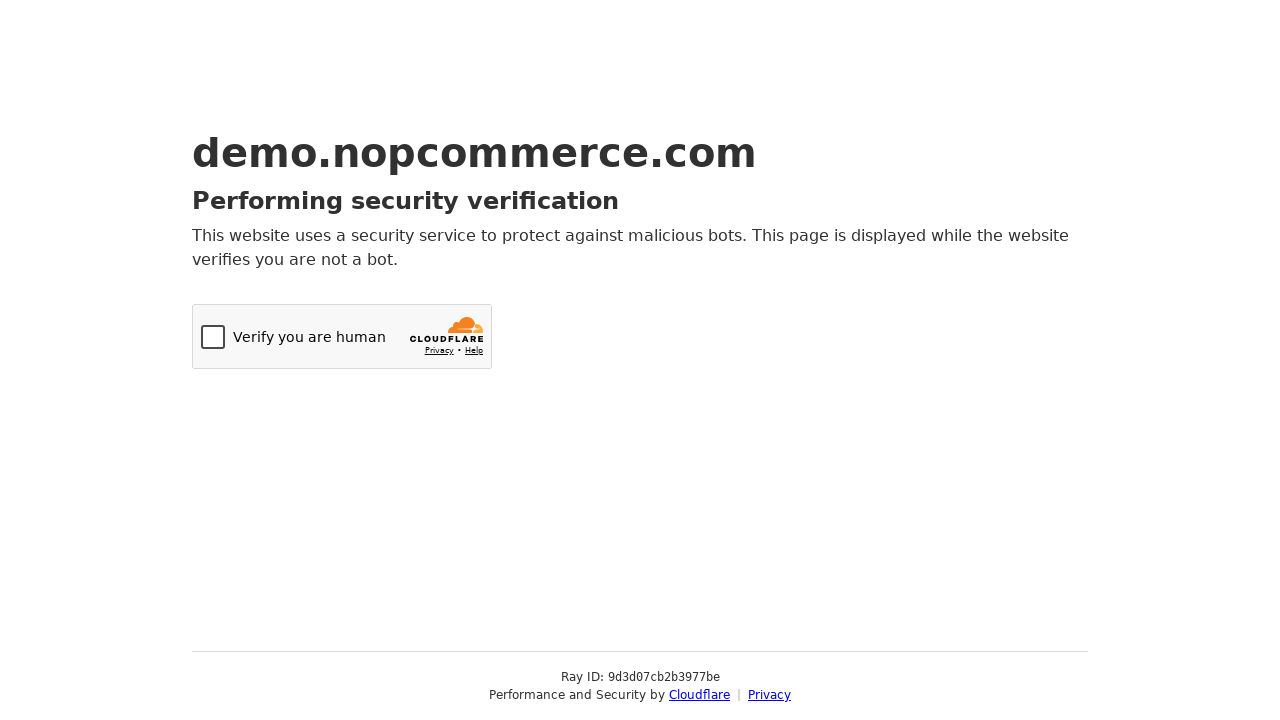

Executed JavaScript to set page zoom to 150%
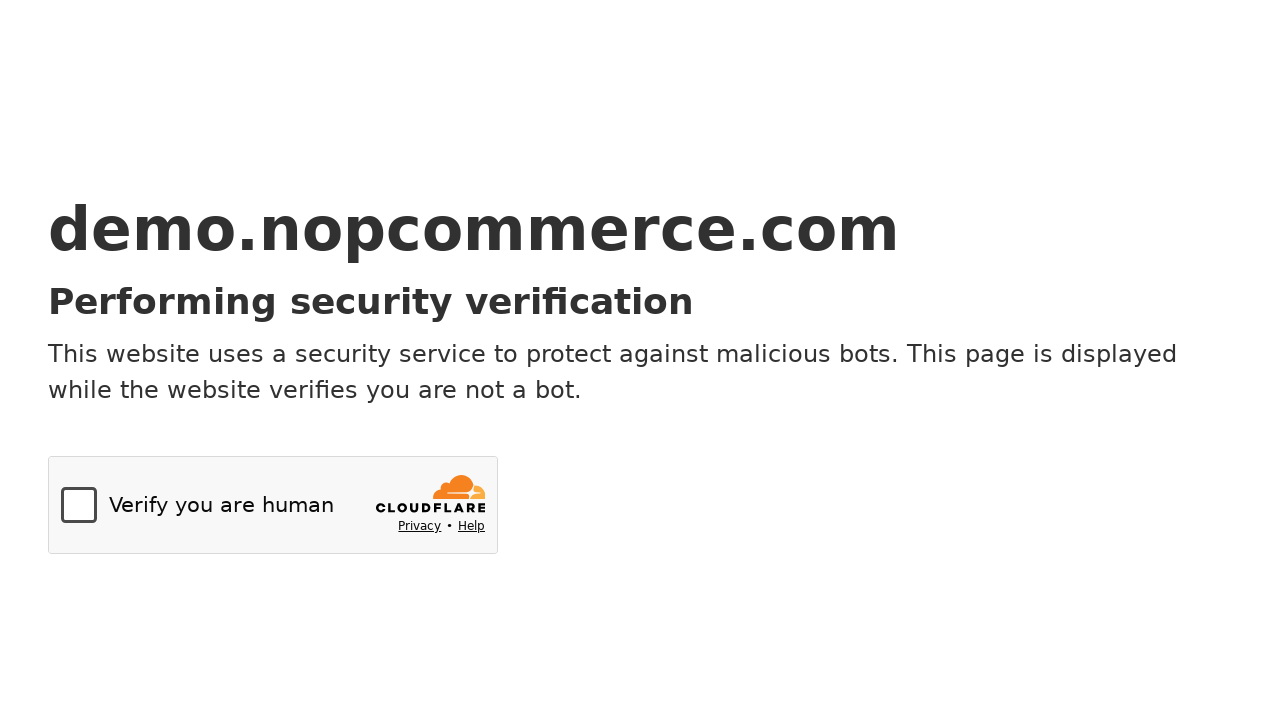

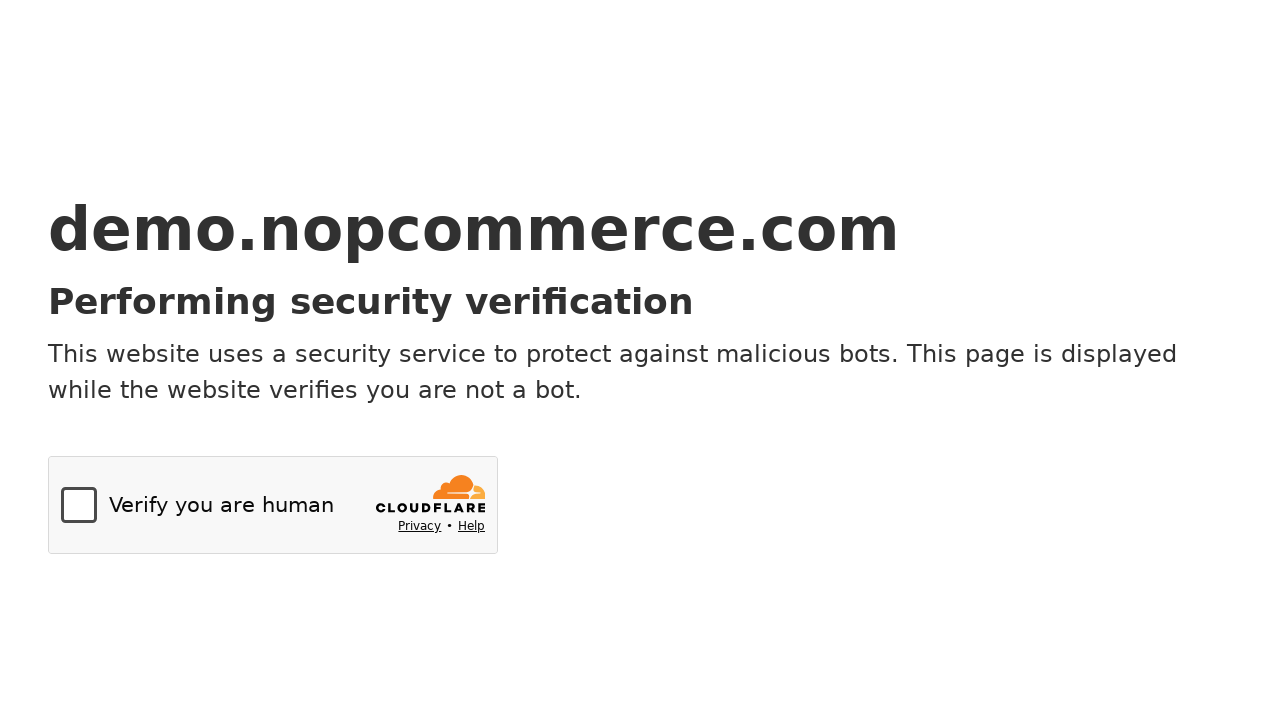